Tests Yahoo Japan search functionality by entering a search query and submitting with the Enter key

Starting URL: http://www.yahoo.co.jp

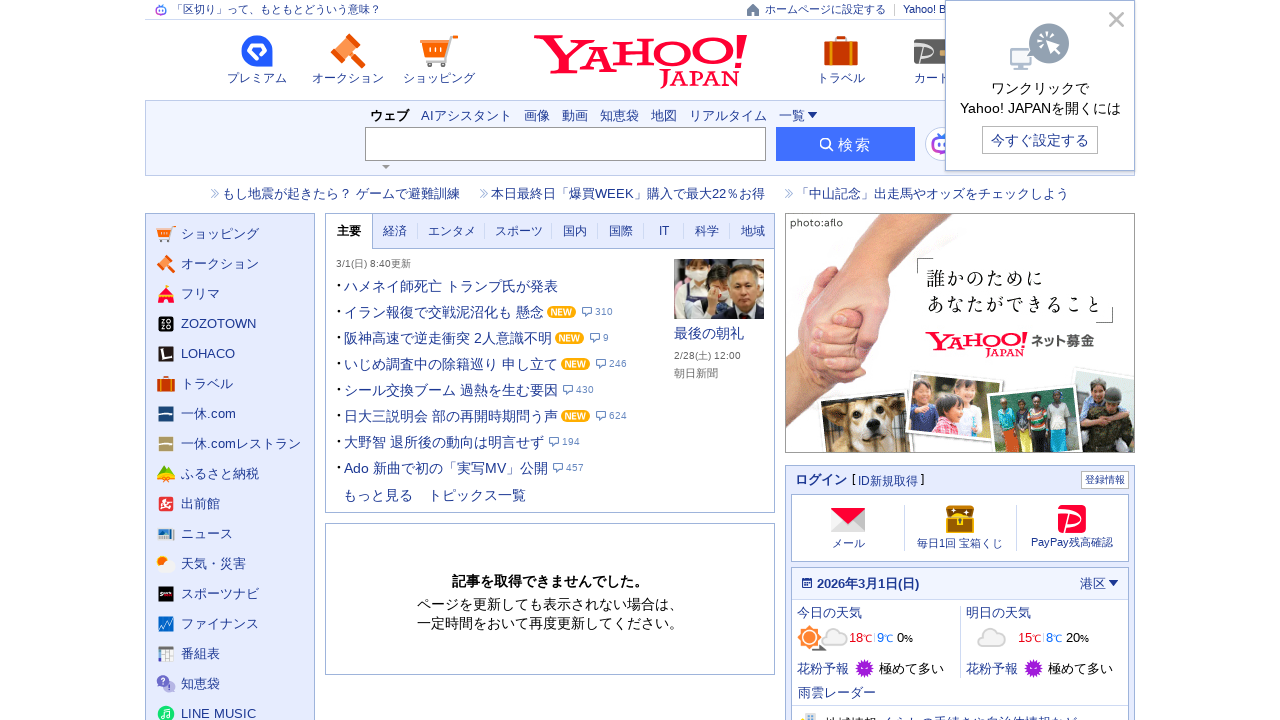

Filled search box with 'selenium' query on input[name='p']
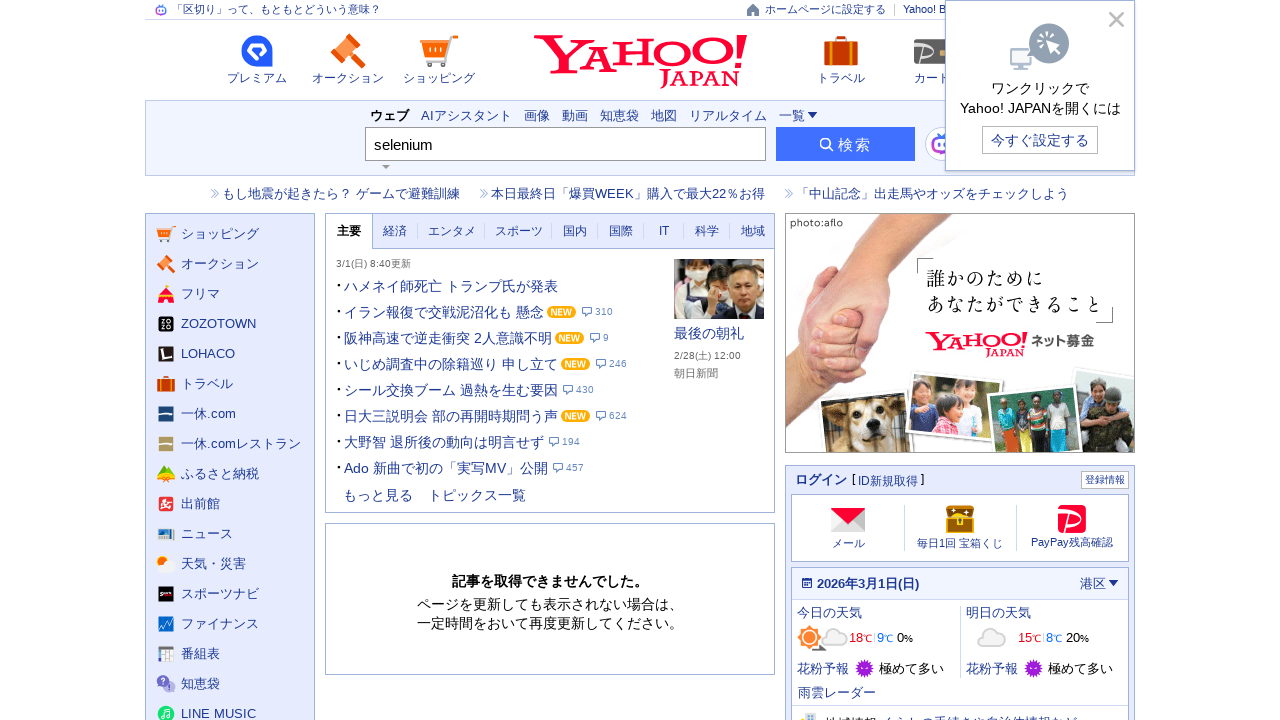

Pressed Enter to submit search query on input[name='p']
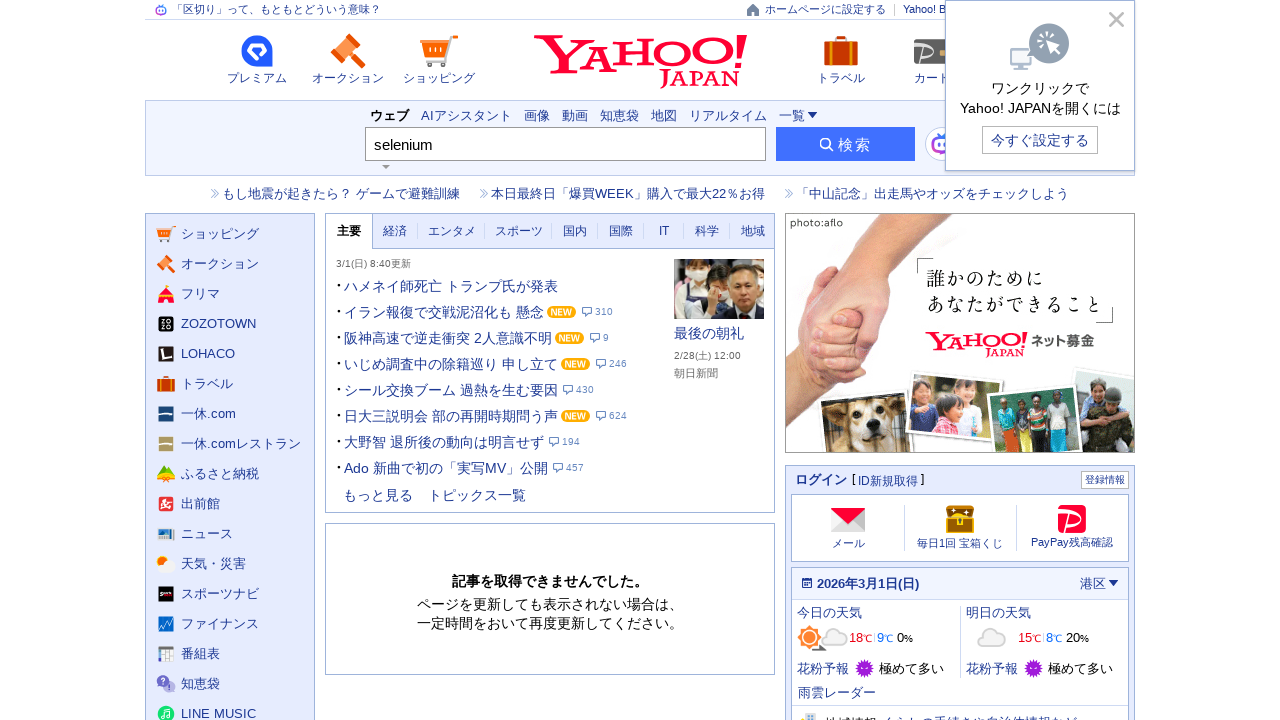

Search results page loaded (networkidle)
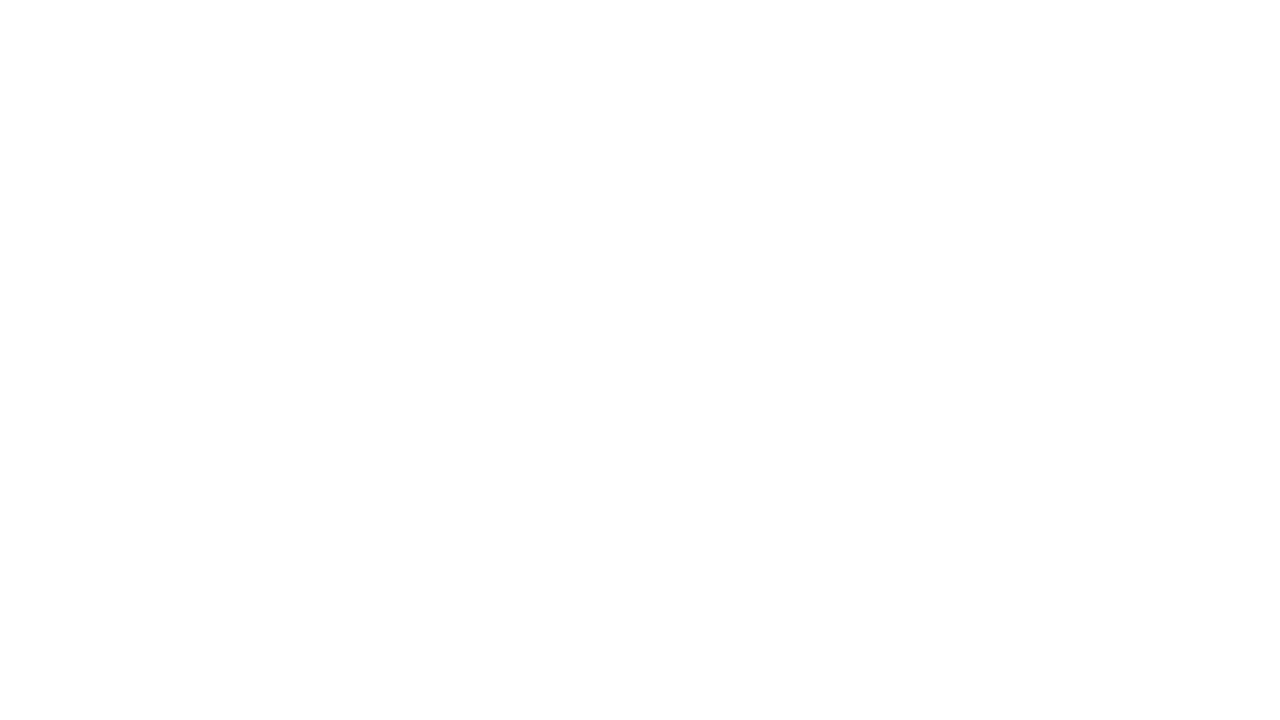

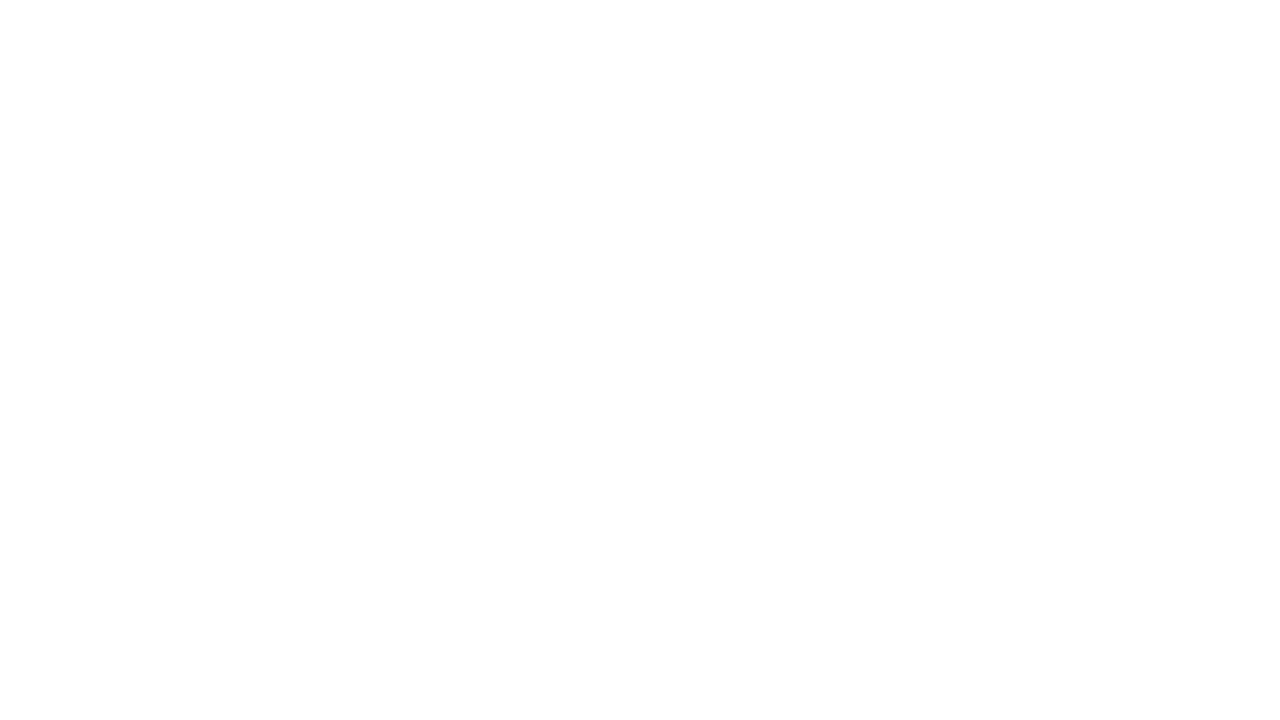